Tests dynamic loading page where content is rendered after clicking start button. Clicks the start button, waits for loading to complete, and verifies the finish text appears.

Starting URL: http://the-internet.herokuapp.com/dynamic_loading/2

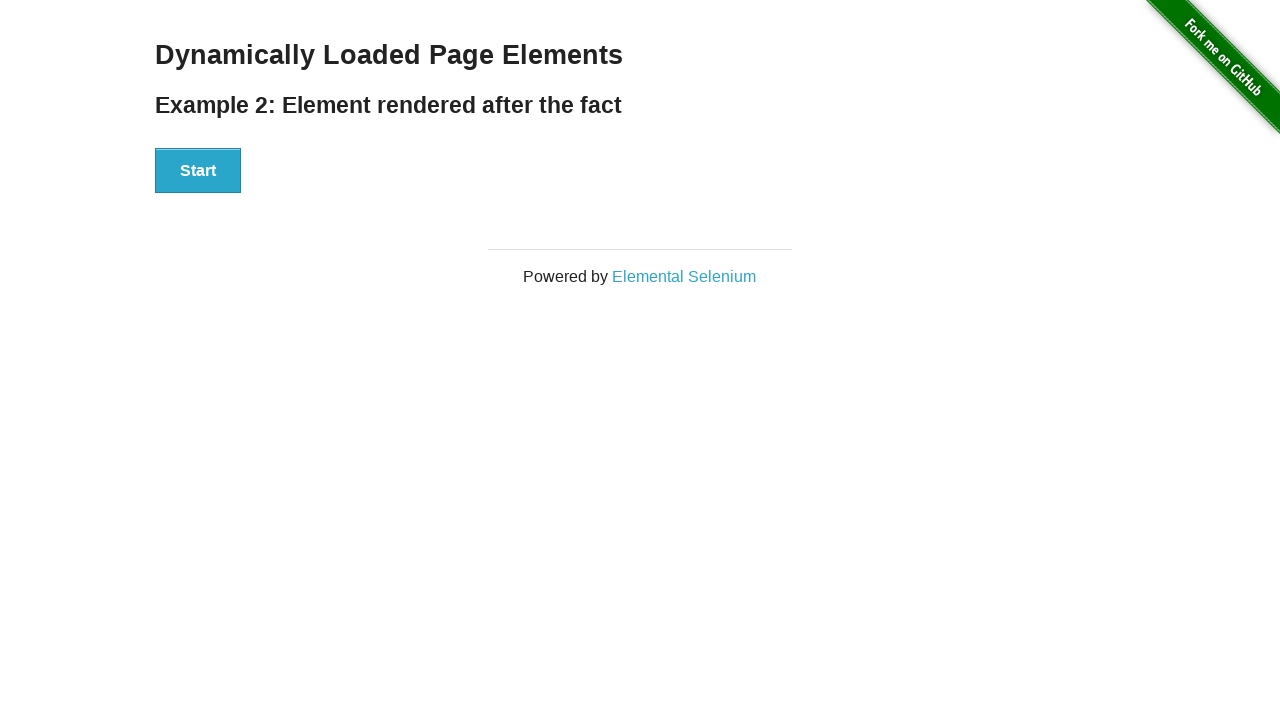

Clicked start button to trigger dynamic loading at (198, 171) on #start button
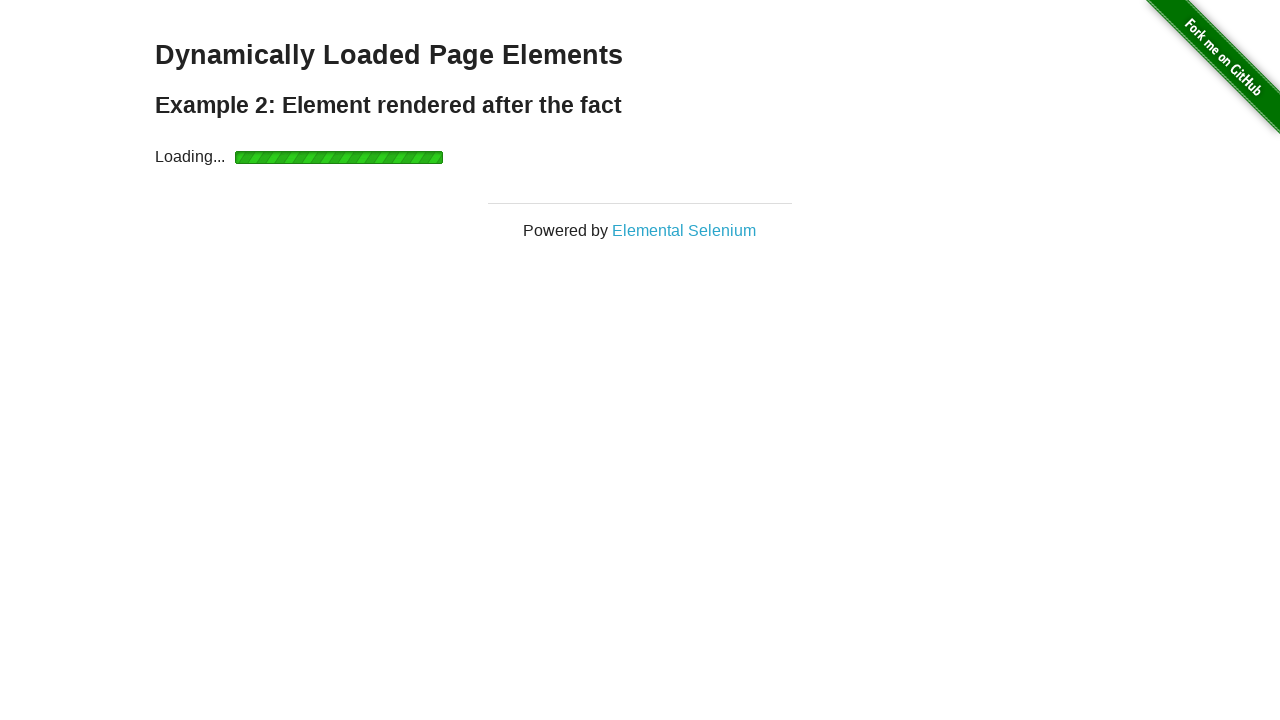

Waited for finish element to become visible after loading completed
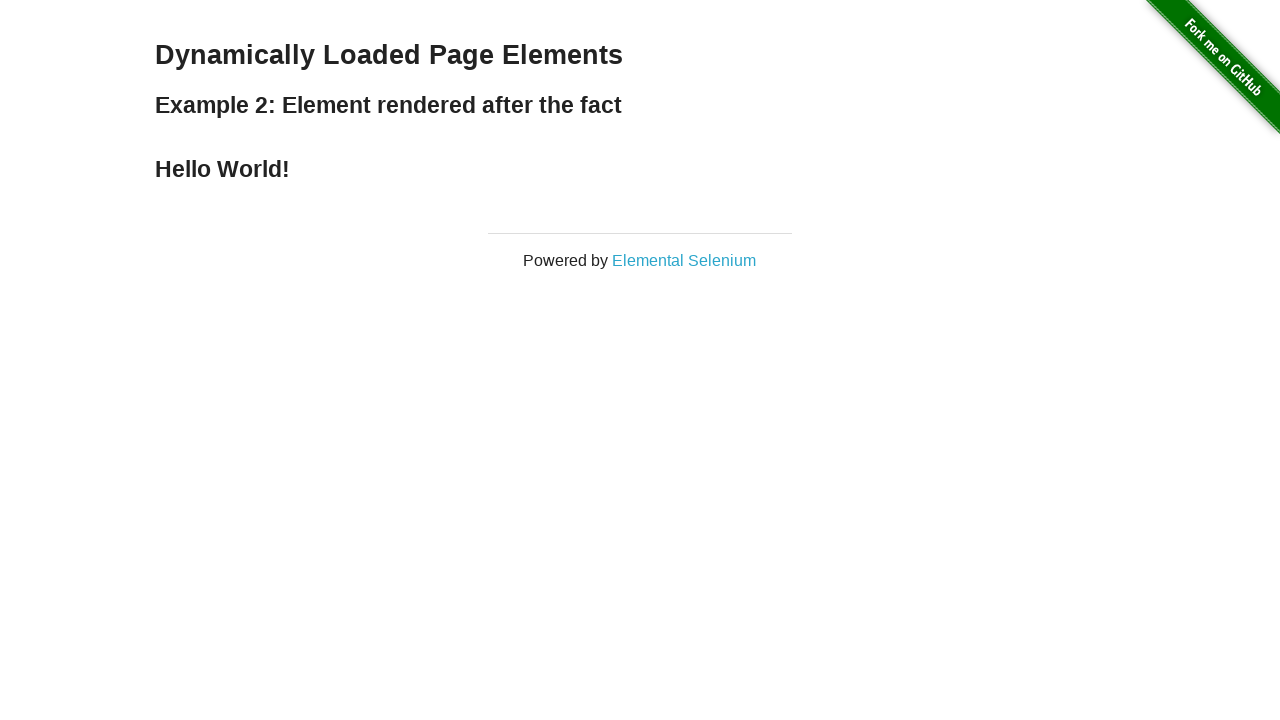

Verified finish element is visible on the page
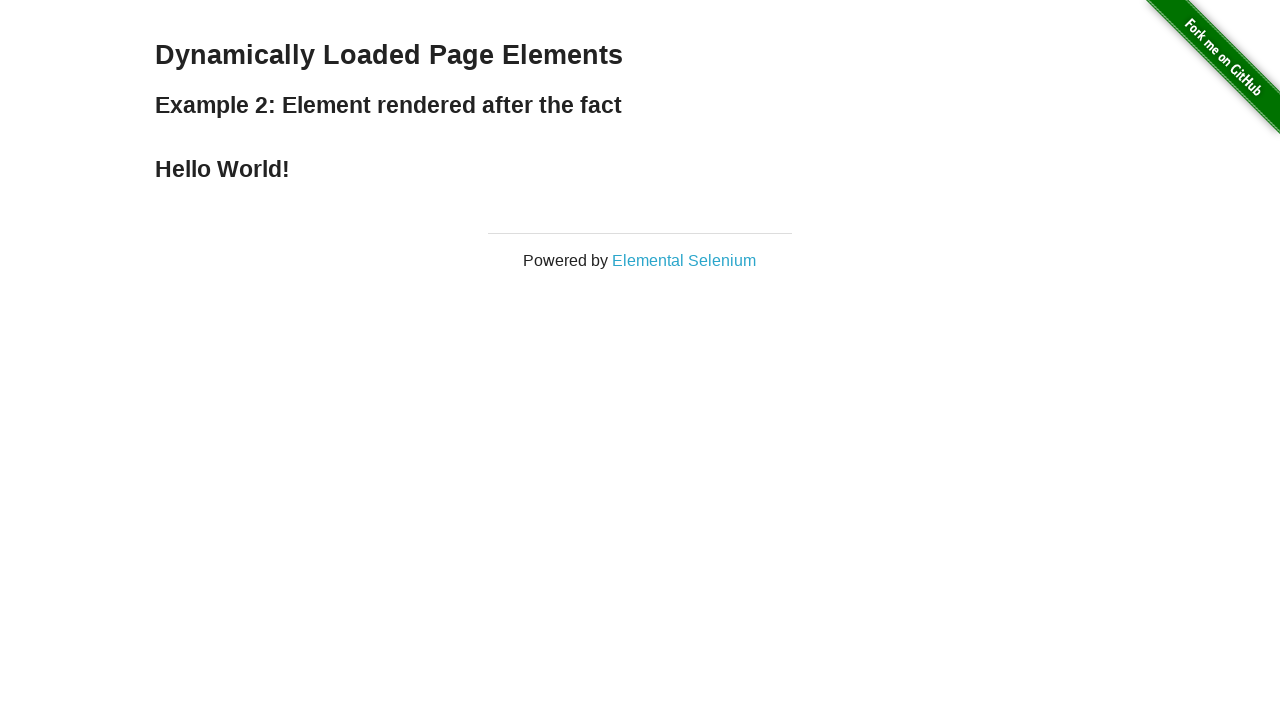

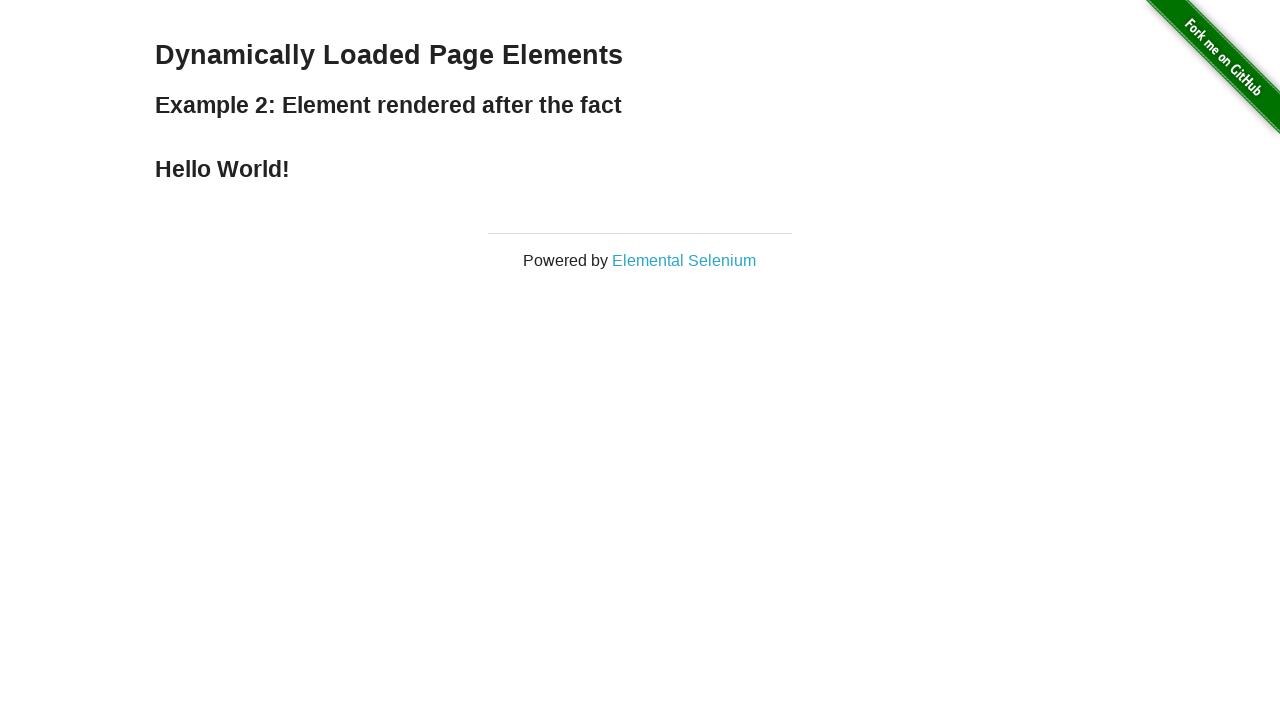